Tests that the Clear completed button is hidden when there are no completed items.

Starting URL: https://demo.playwright.dev/todomvc

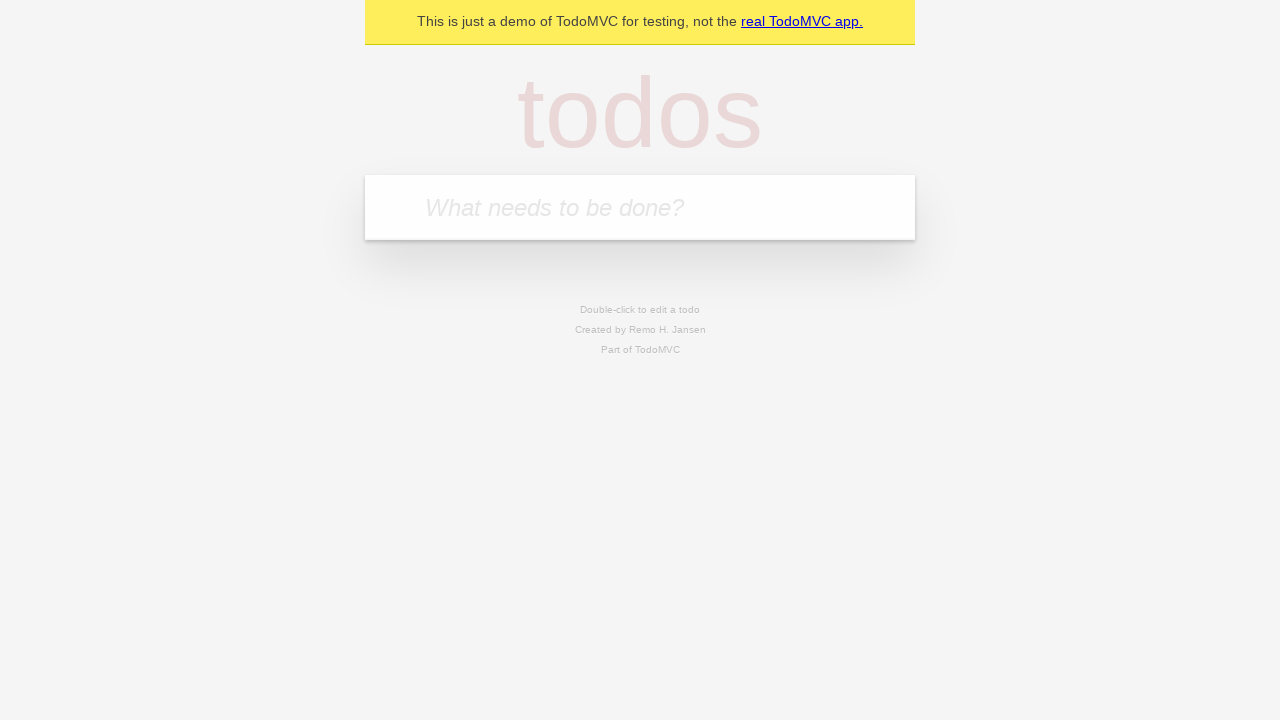

Filled todo input with 'buy some cheese' on internal:attr=[placeholder="What needs to be done?"i]
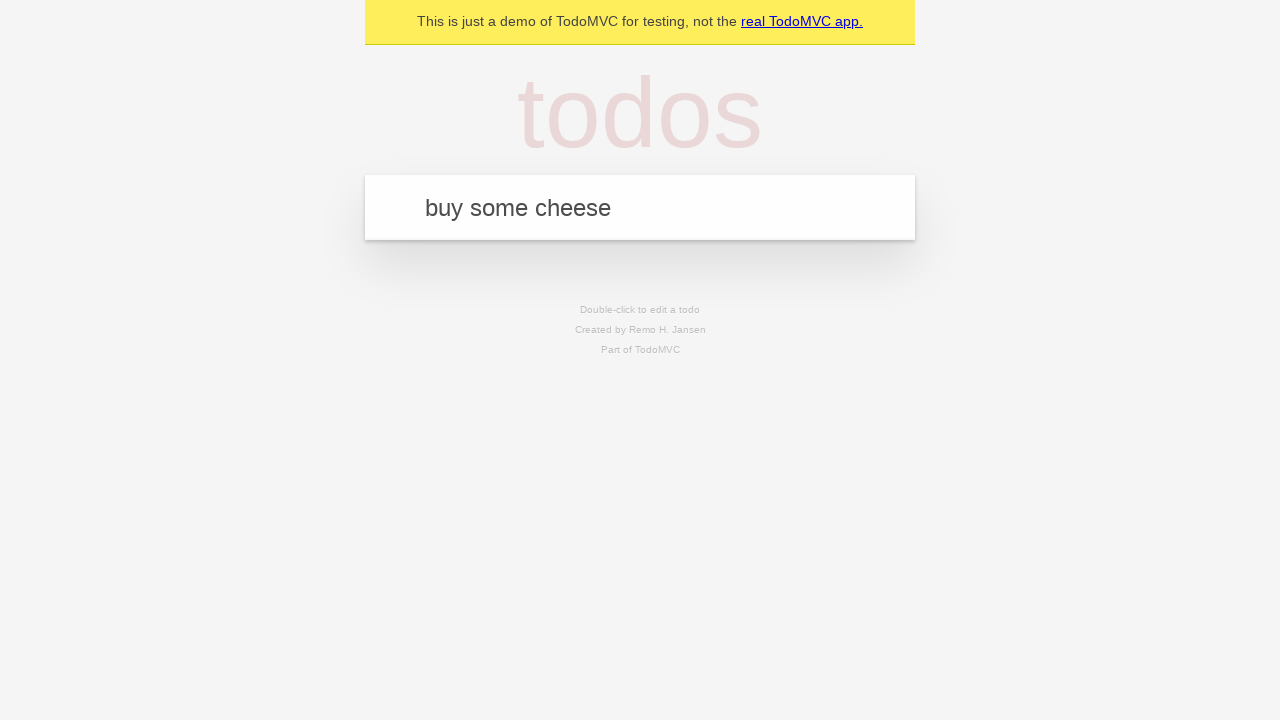

Pressed Enter to add first todo item on internal:attr=[placeholder="What needs to be done?"i]
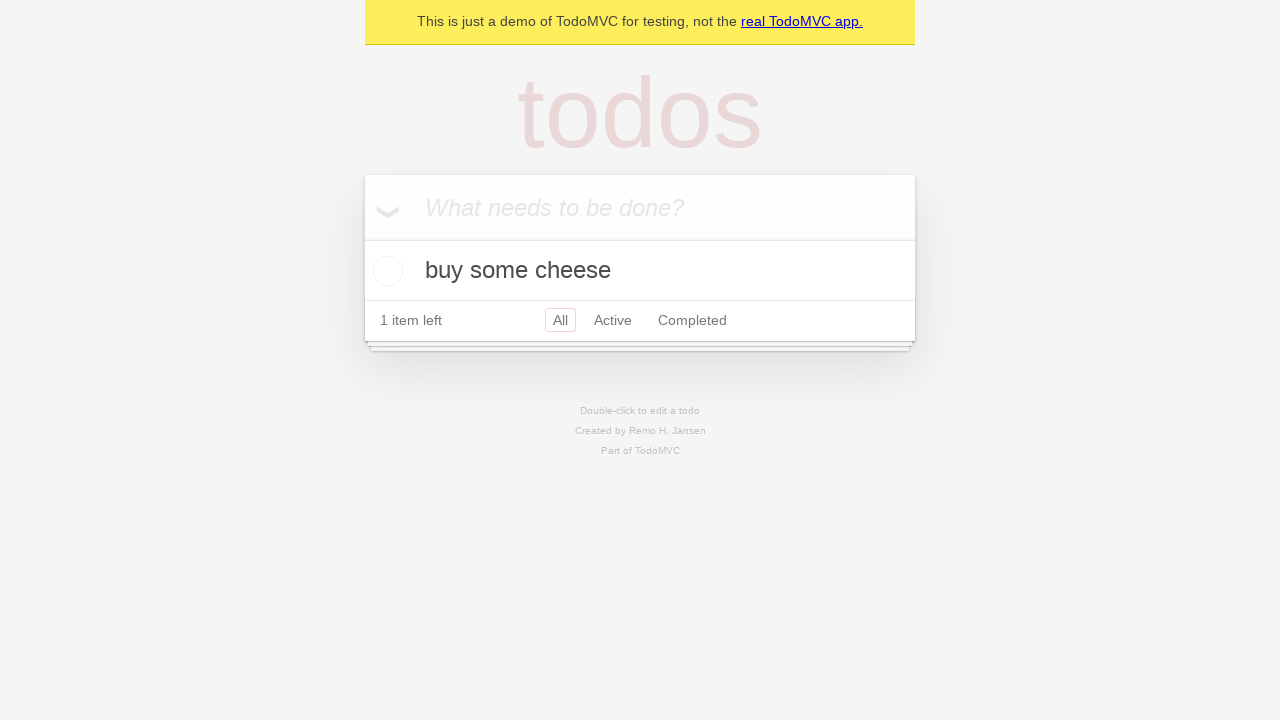

Filled todo input with 'feed the cat' on internal:attr=[placeholder="What needs to be done?"i]
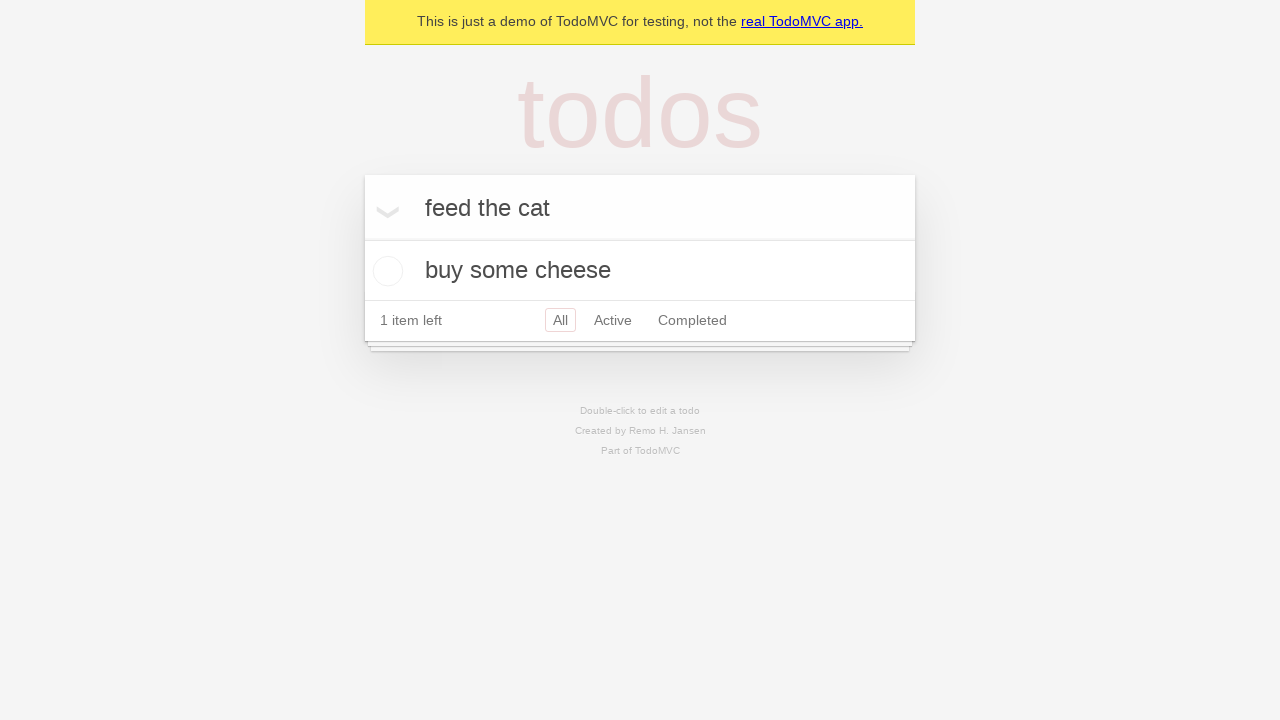

Pressed Enter to add second todo item on internal:attr=[placeholder="What needs to be done?"i]
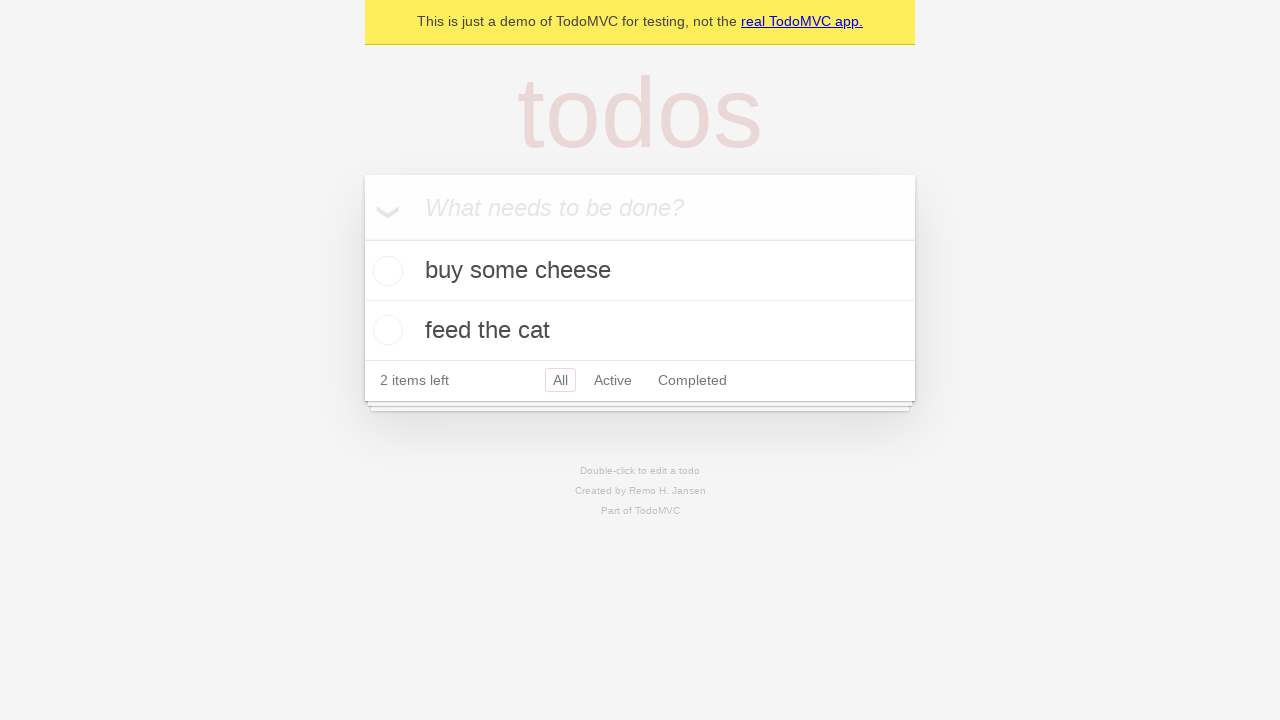

Filled todo input with 'book a doctors appointment' on internal:attr=[placeholder="What needs to be done?"i]
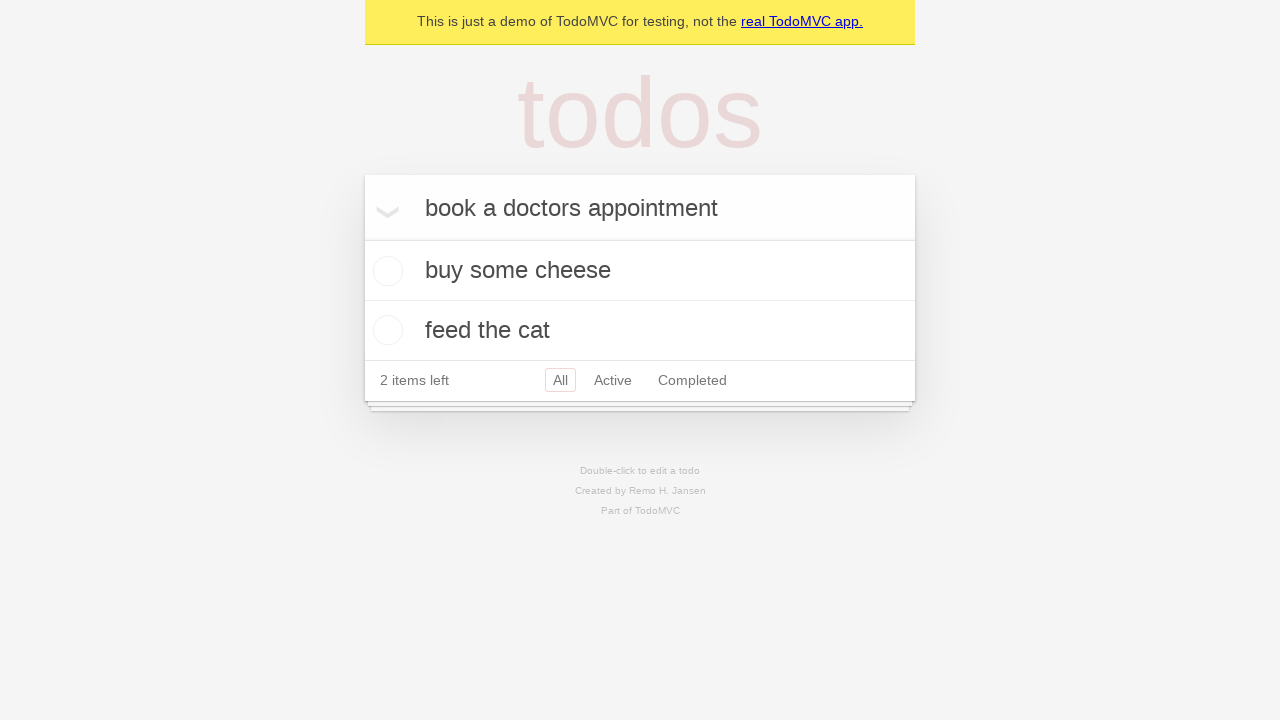

Pressed Enter to add third todo item on internal:attr=[placeholder="What needs to be done?"i]
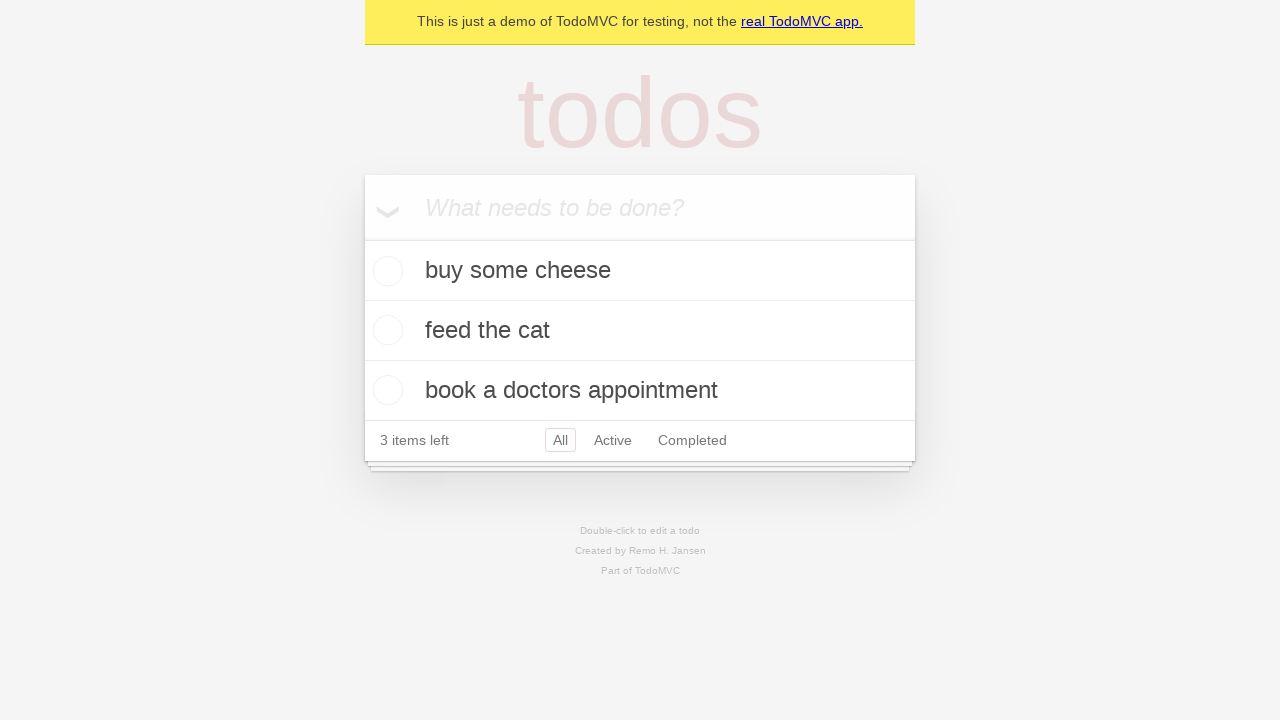

Checked the first todo item as completed at (385, 271) on .todo-list li .toggle >> nth=0
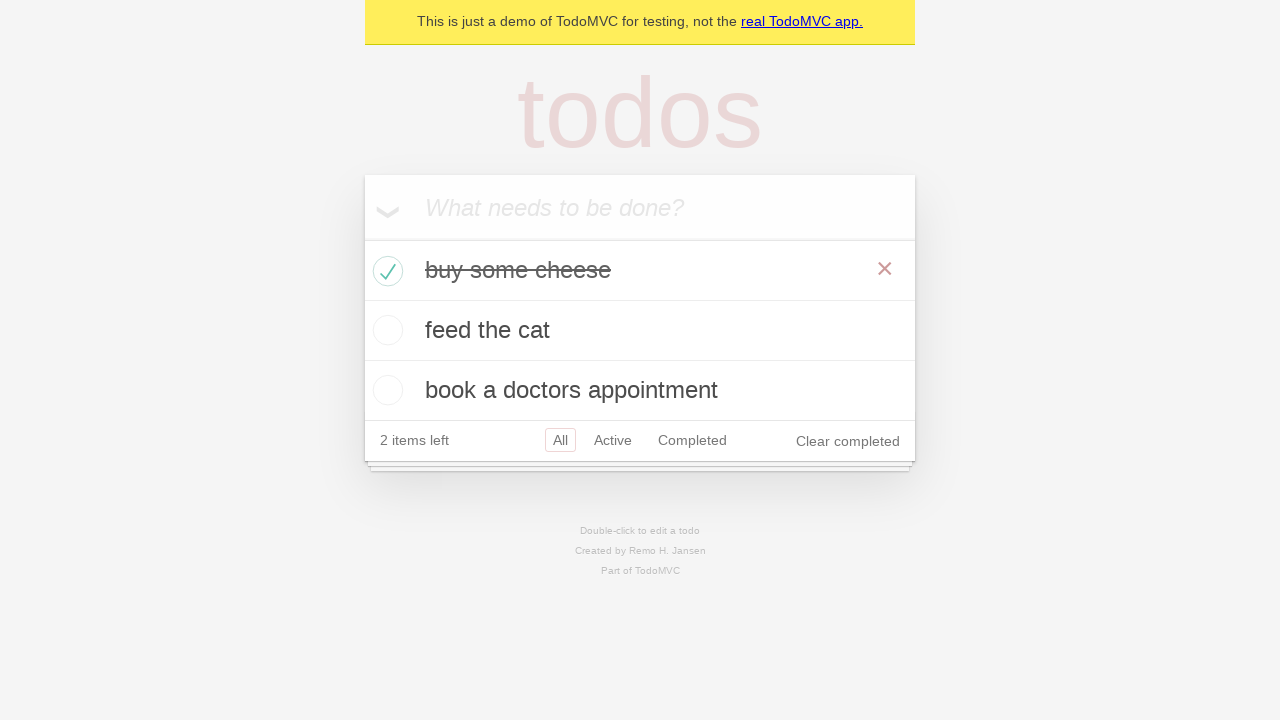

Clicked 'Clear completed' button to remove completed item at (848, 441) on internal:role=button[name="Clear completed"i]
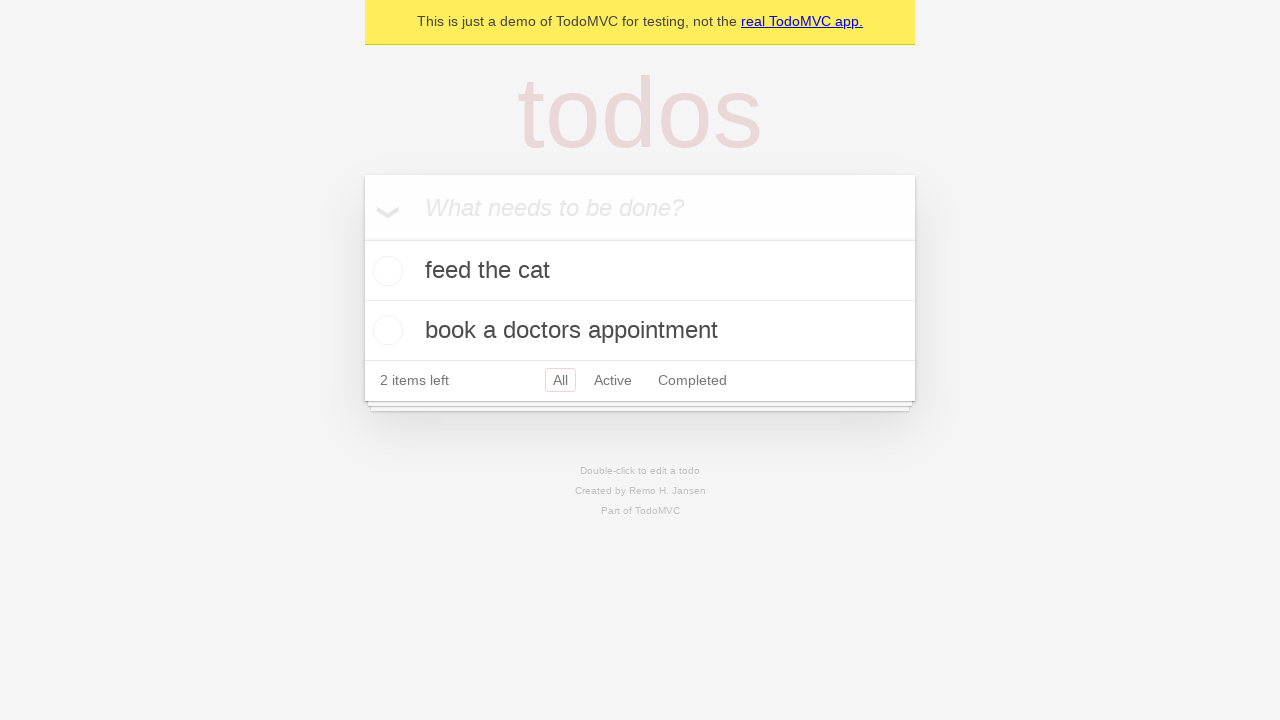

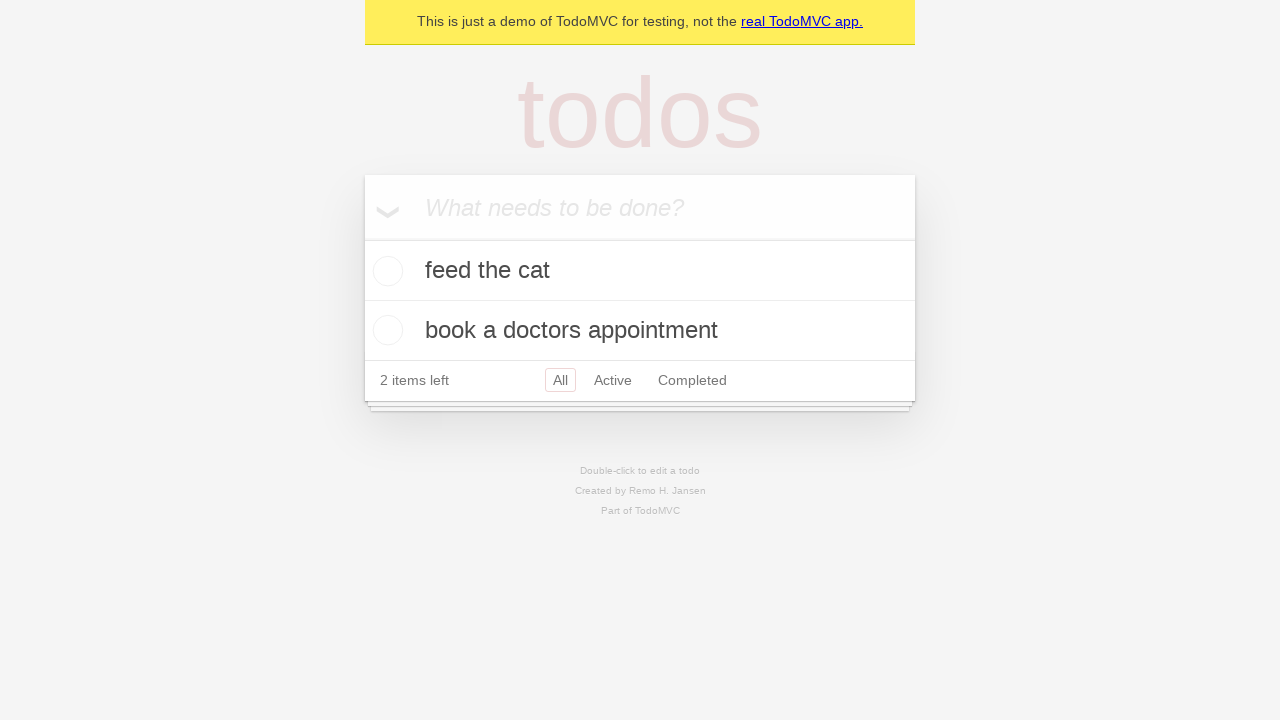